Tests navigation by clicking on link text elements, navigating to the Checkboxes page, going back, and then navigating to the Form Authentication page

Starting URL: https://the-internet.herokuapp.com/

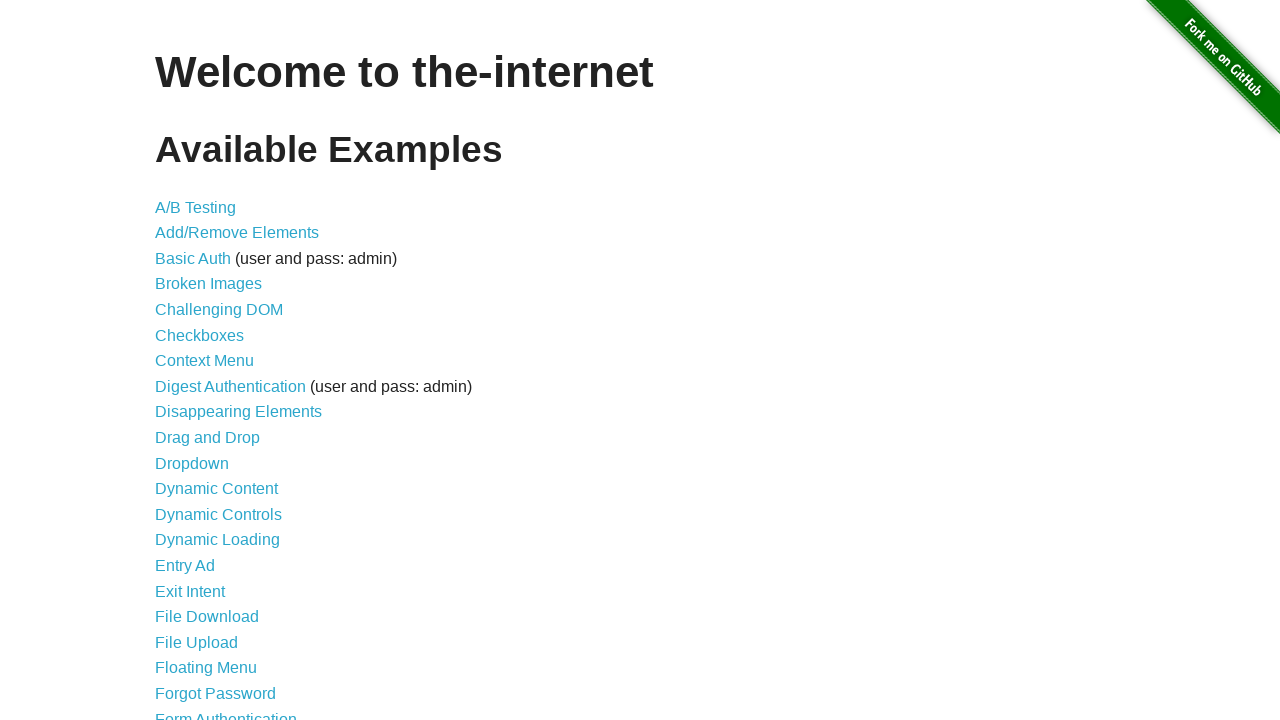

Clicked on Checkboxes link at (200, 335) on text=Checkboxes
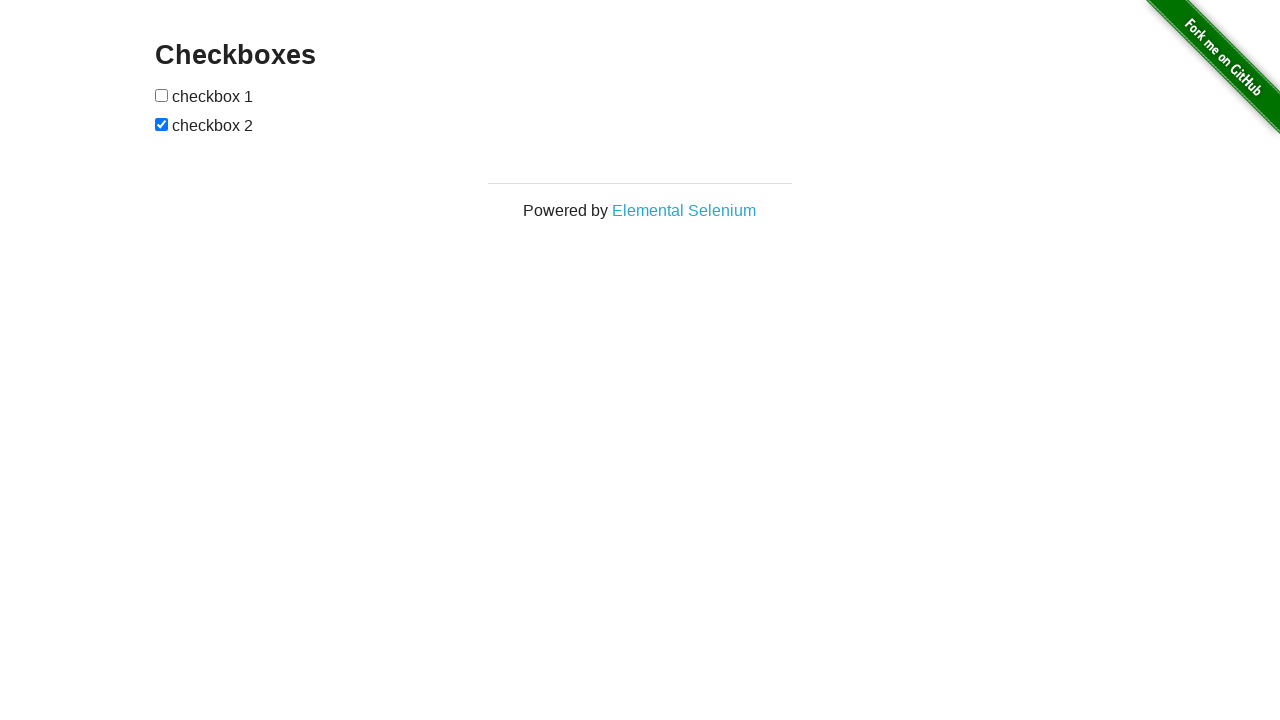

Checkboxes page loaded
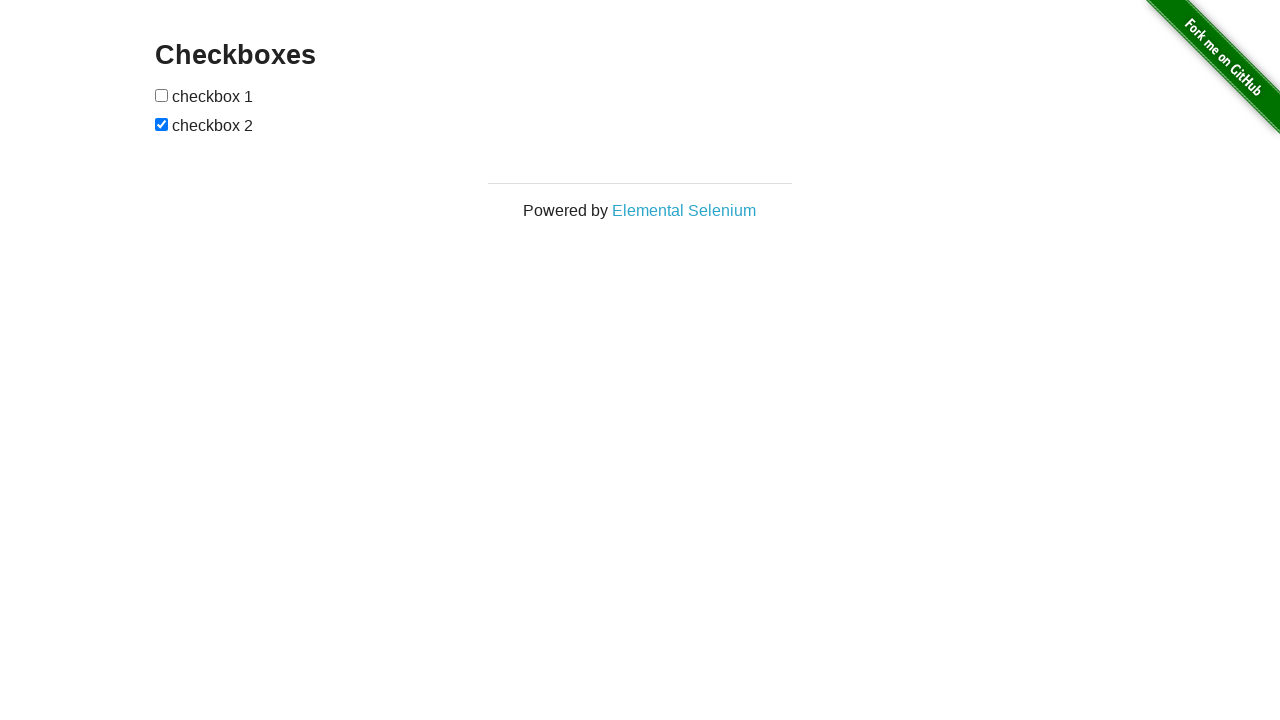

Navigated back to homepage
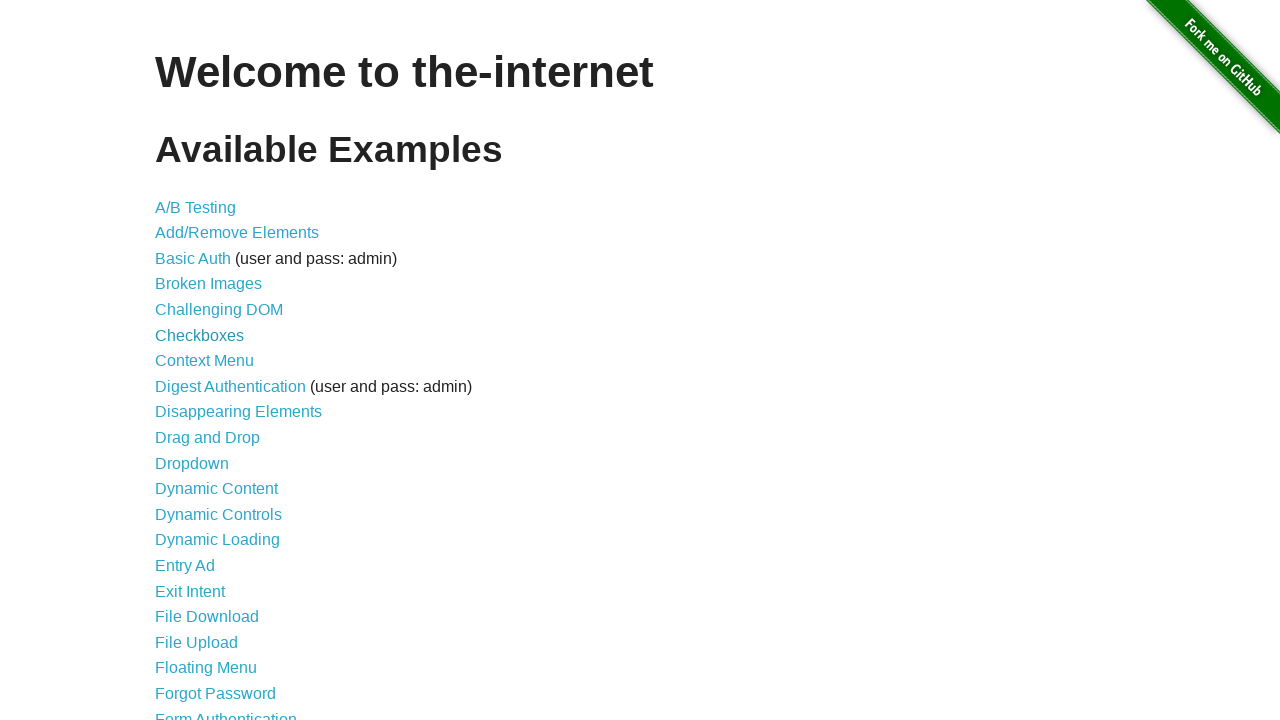

Homepage loaded
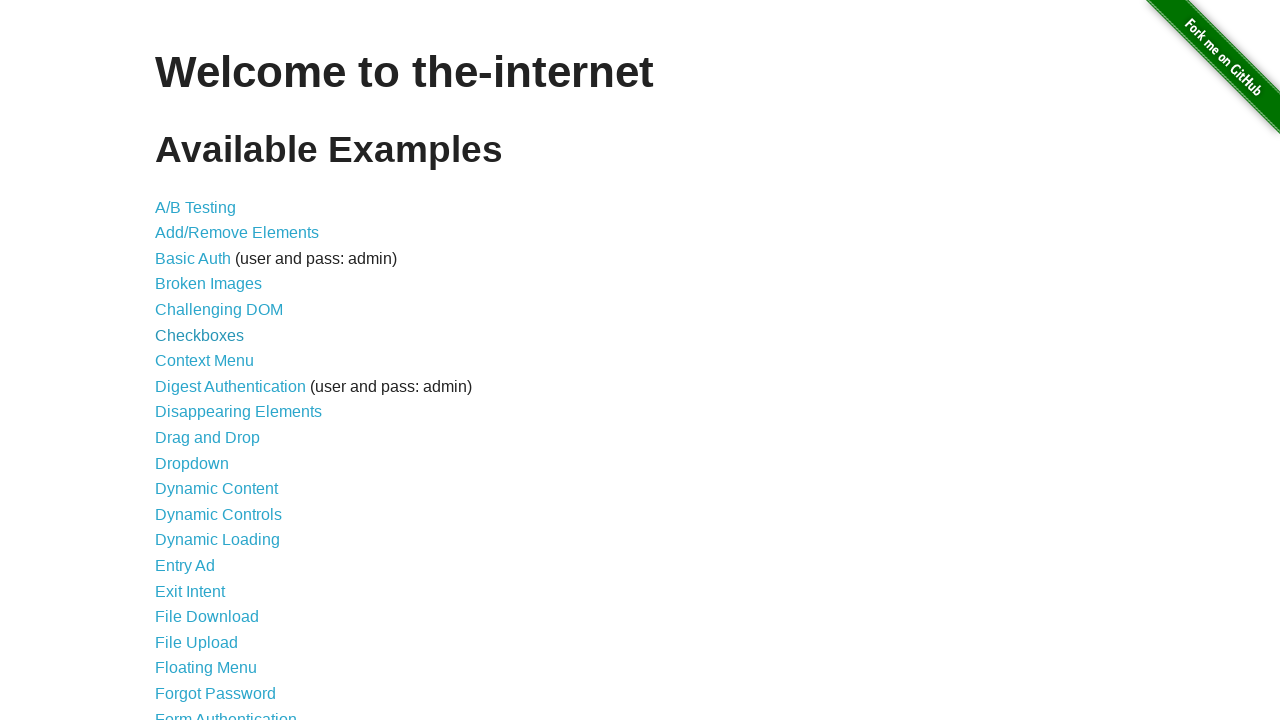

Clicked on Form Authentication link at (226, 712) on text=Form Authentication
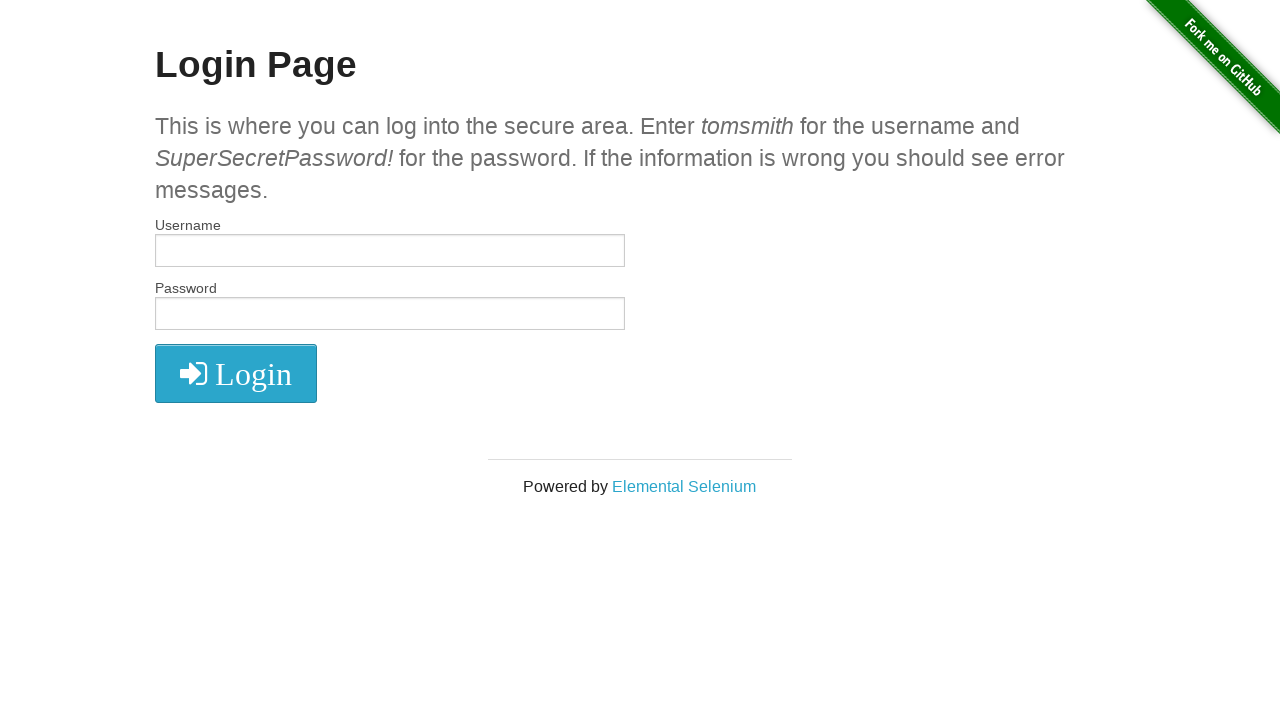

Form Authentication page loaded
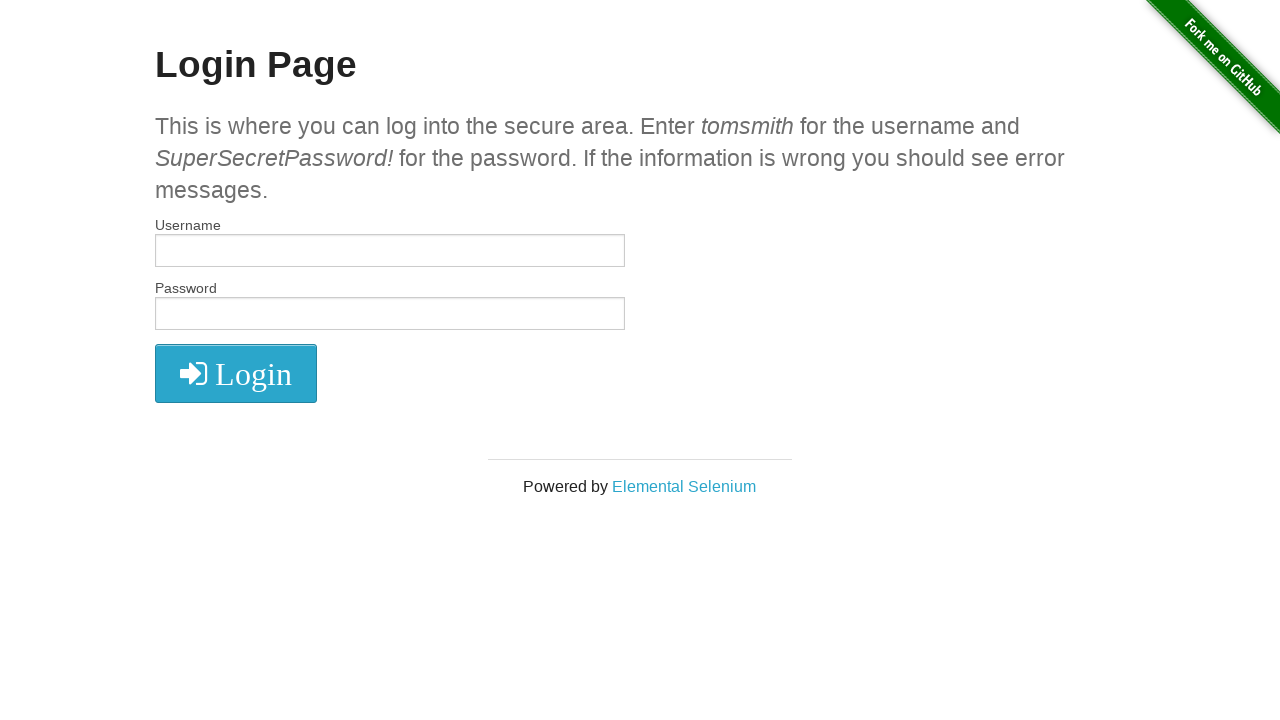

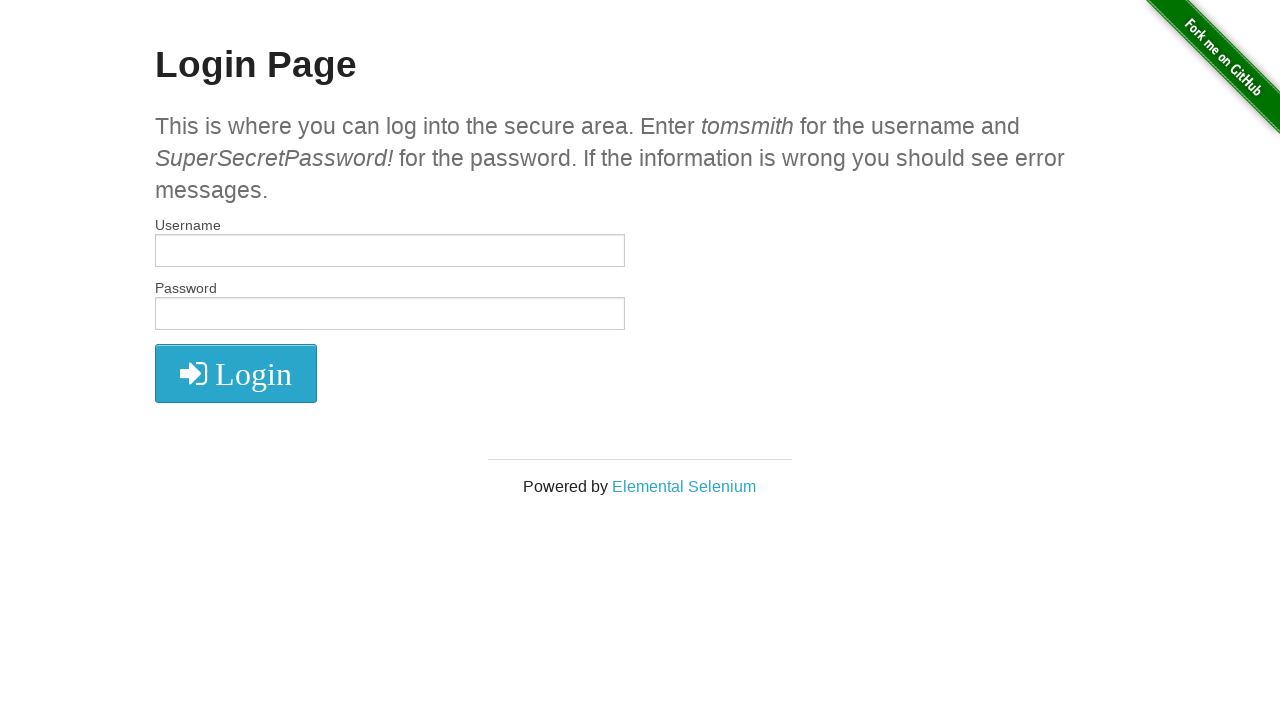